Navigates to the Platzi website homepage

Starting URL: https://www.platzi.com

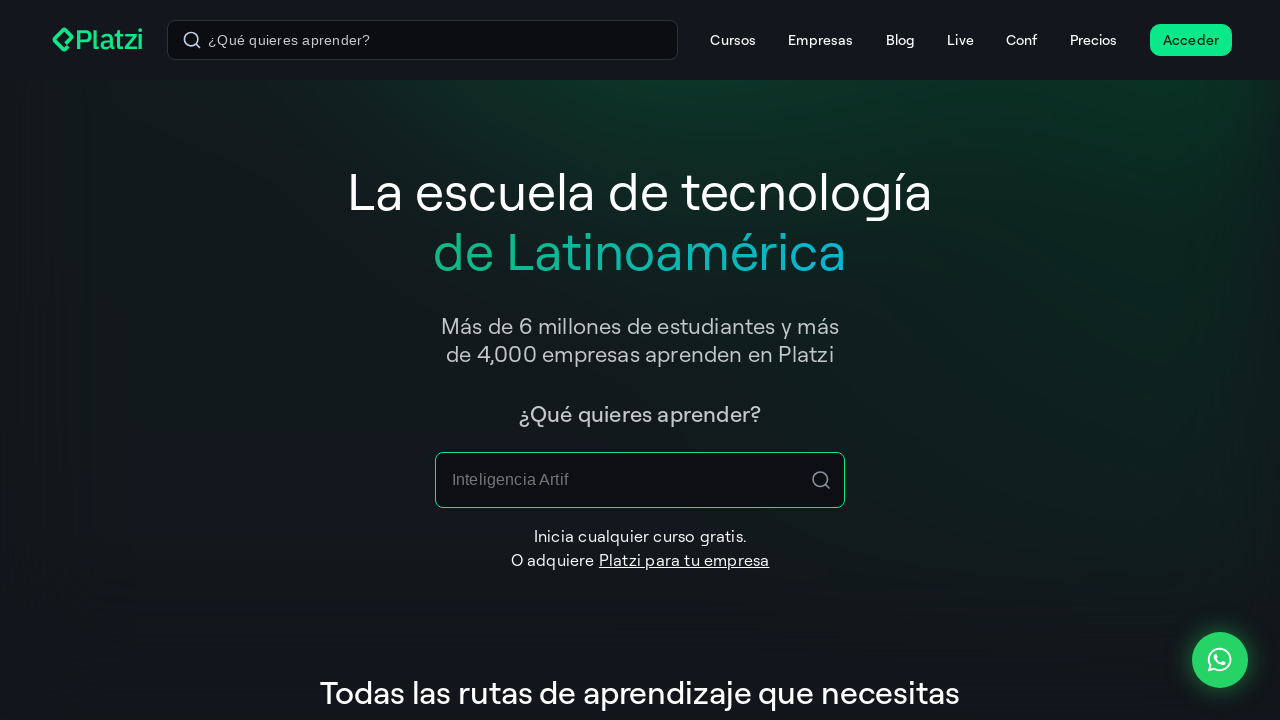

Navigated to Platzi website homepage
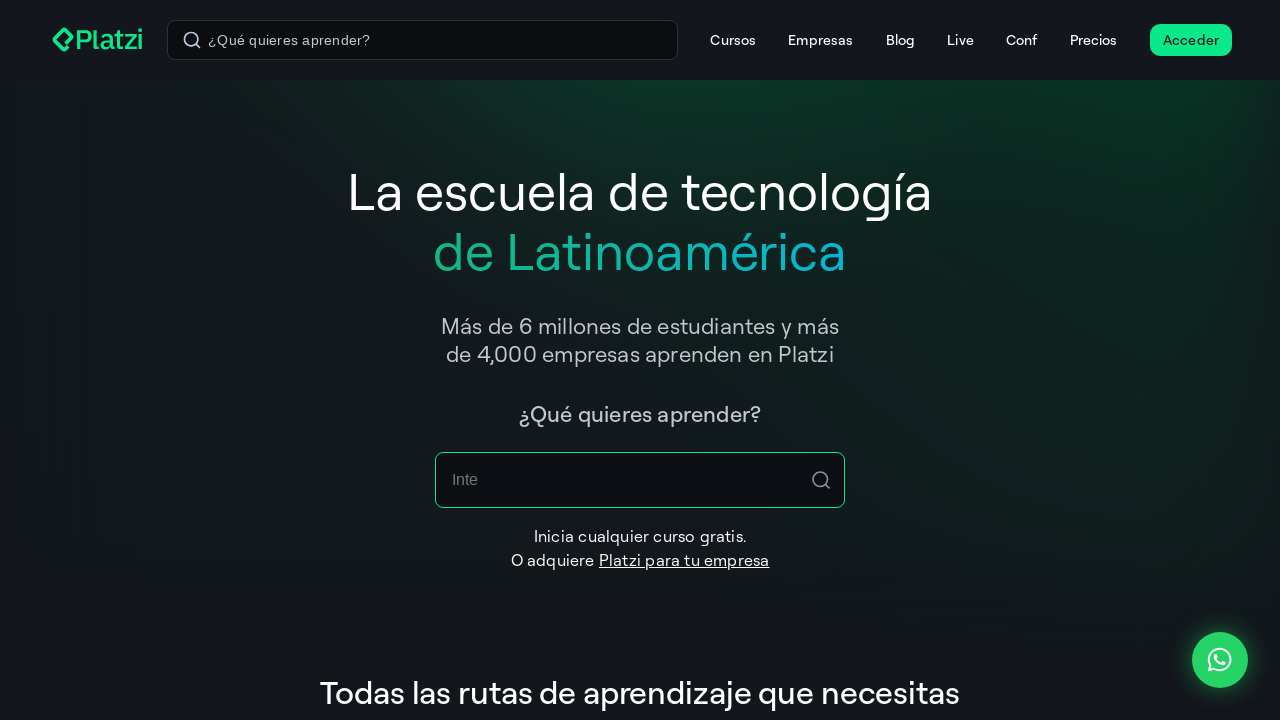

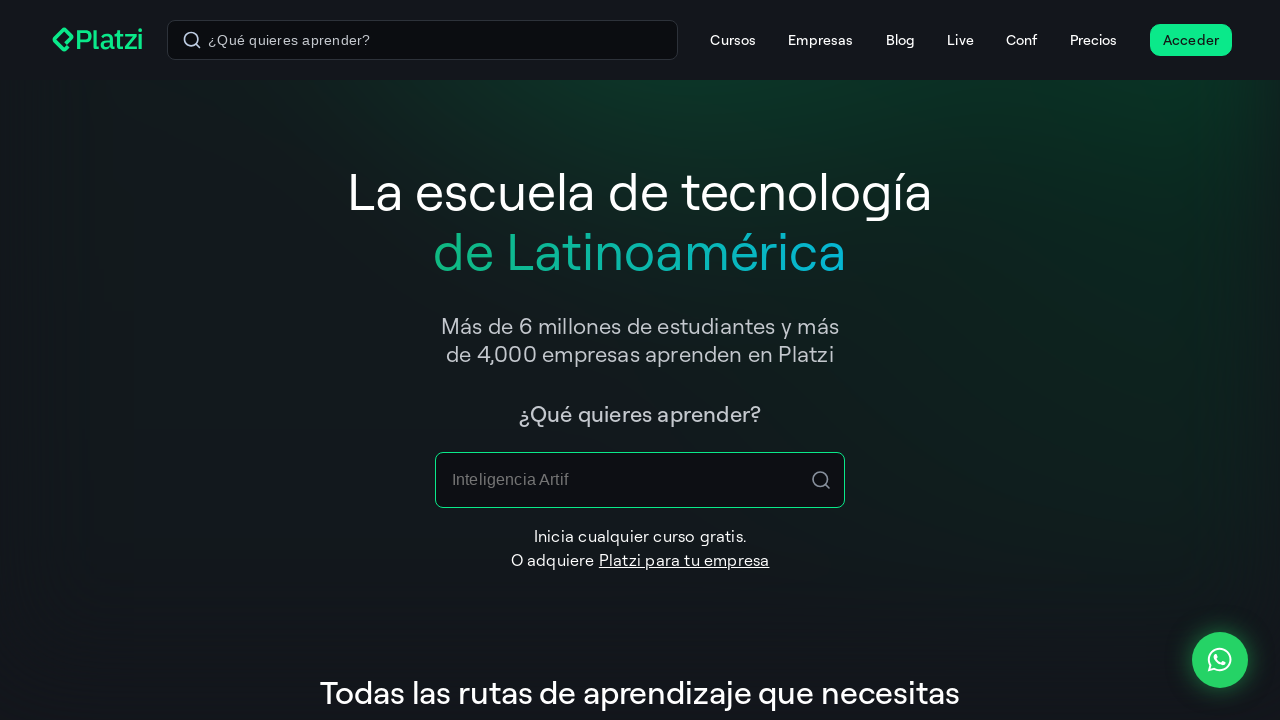